Tests dynamic loading with excessive wait time by clicking start button and verifying text appears after extended wait

Starting URL: https://automationfc.github.io/dynamic-loading/

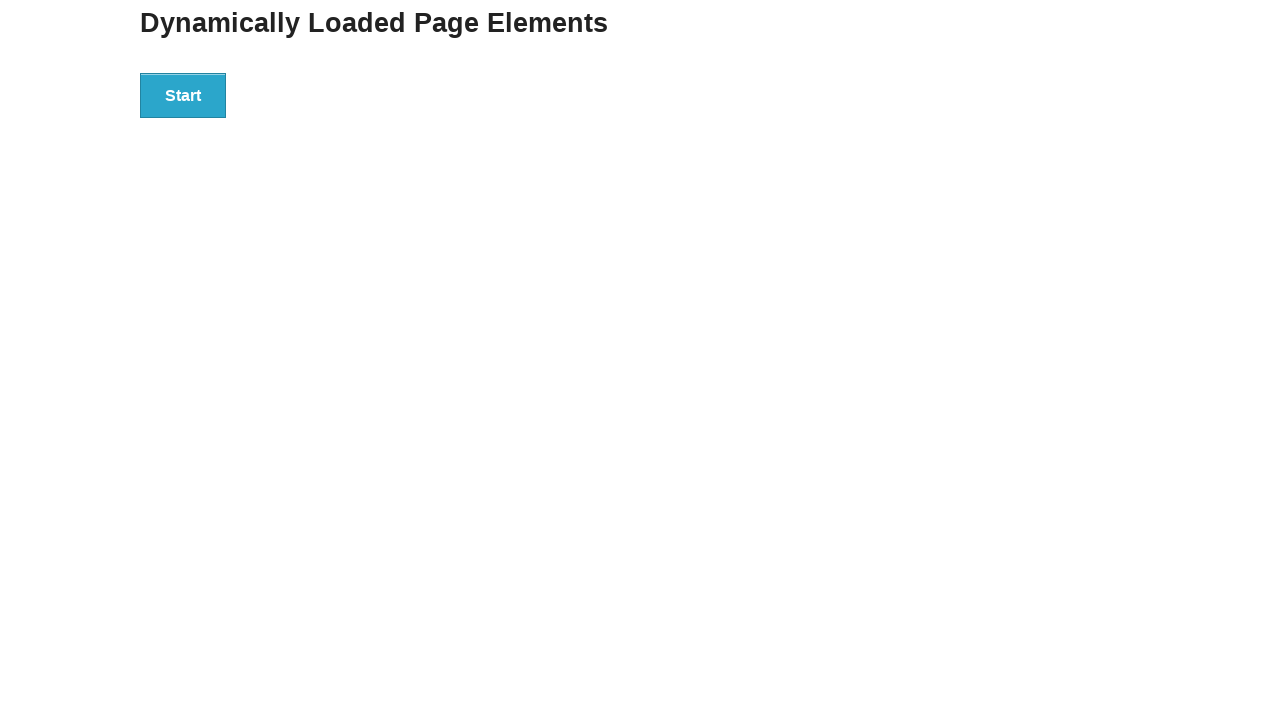

Navigated to dynamic loading test page
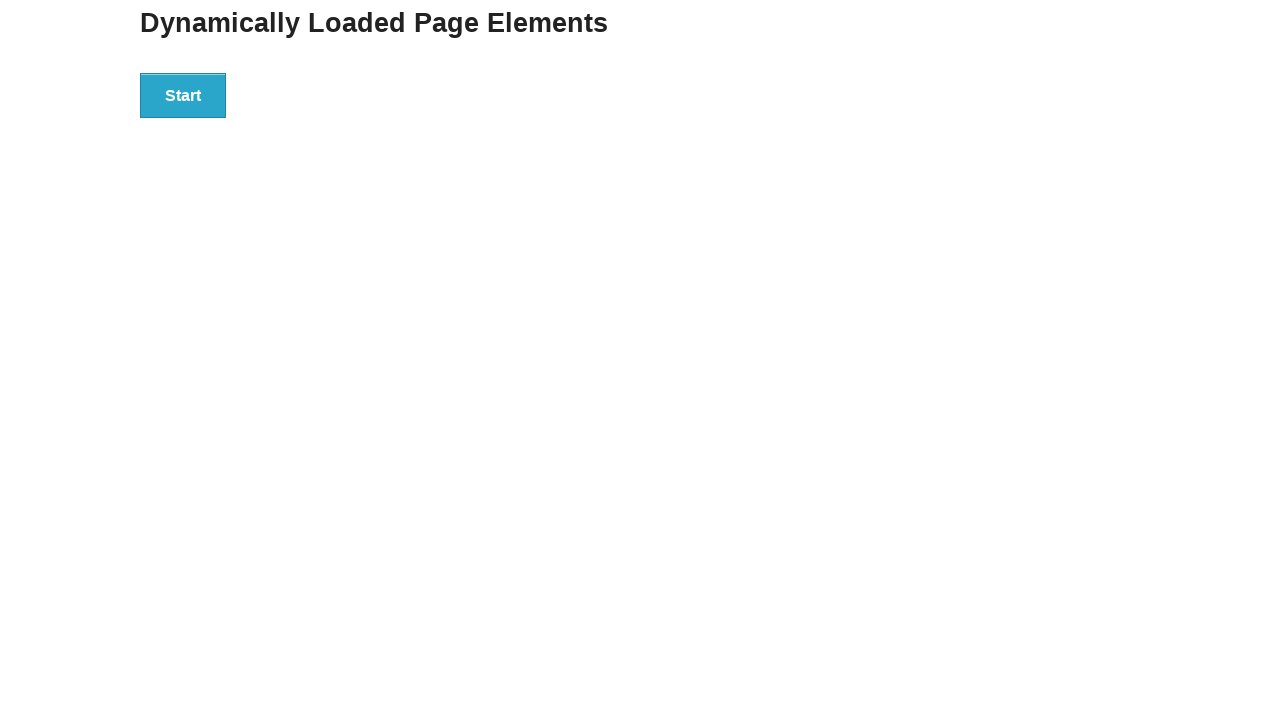

Clicked start button to begin dynamic loading at (183, 95) on div#start>button
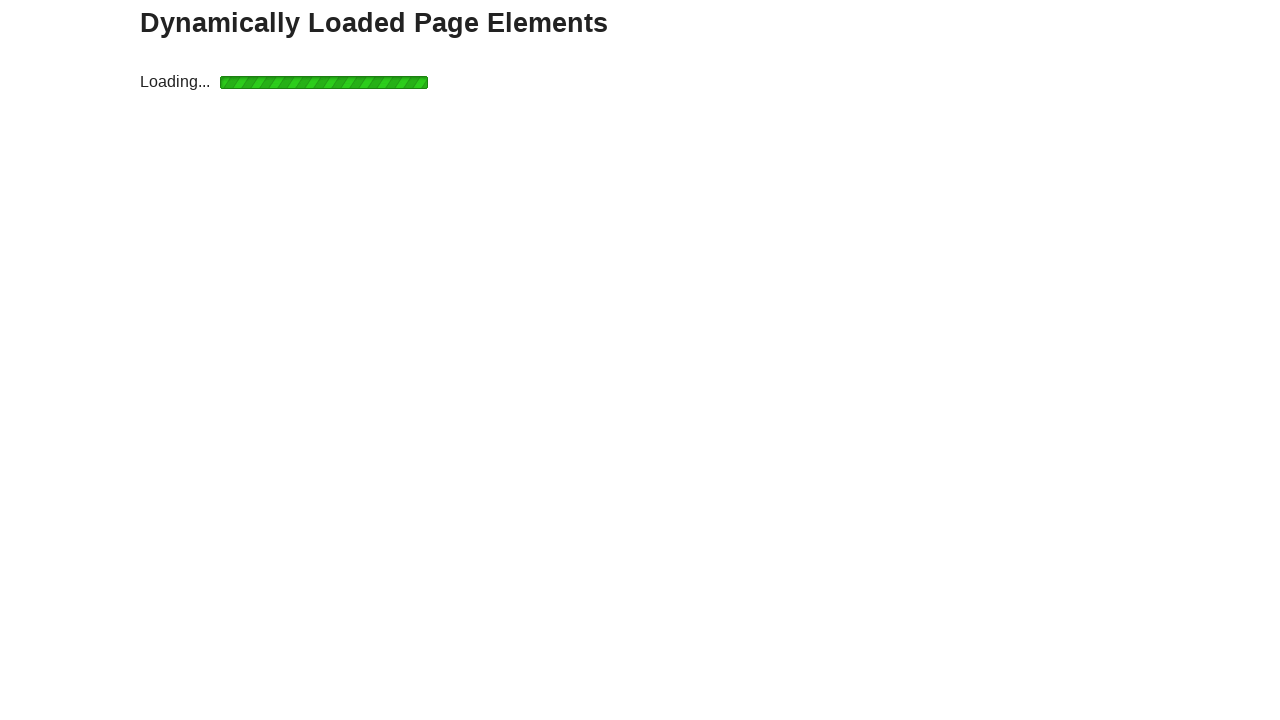

Waited 10 seconds for excessive wait time during dynamic loading
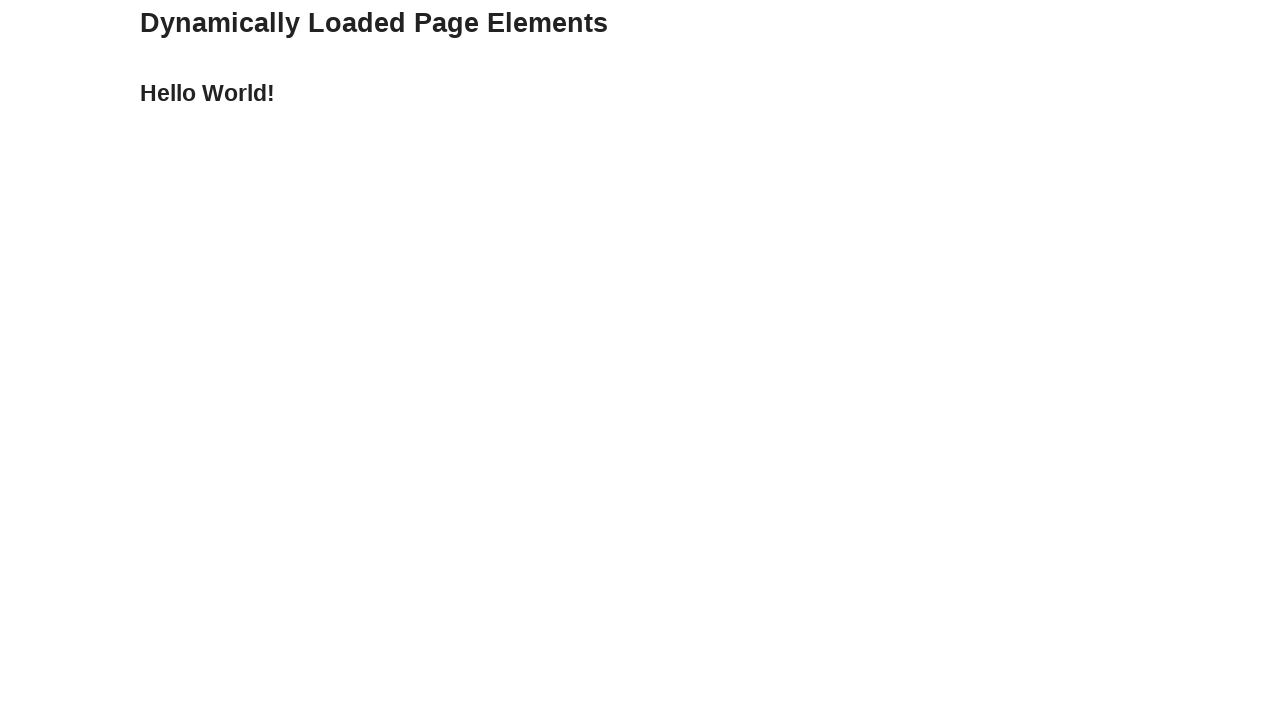

Verified that 'Hello World!' text appeared after extended wait
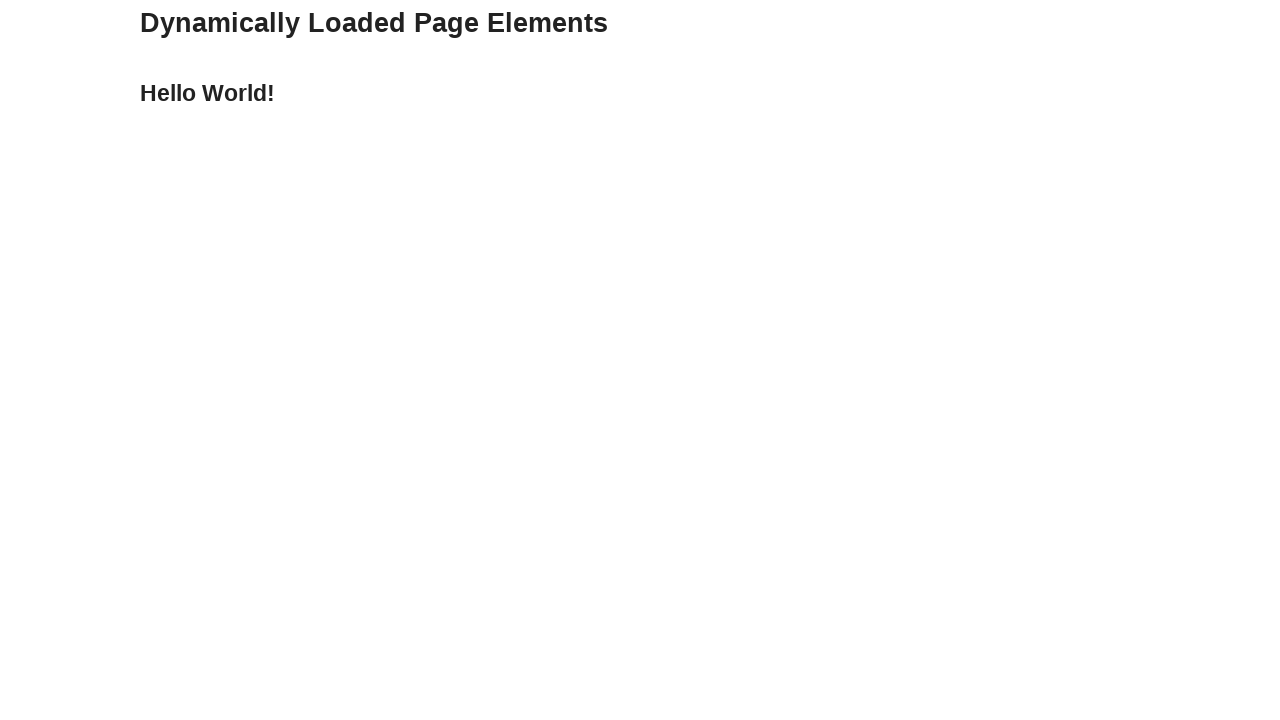

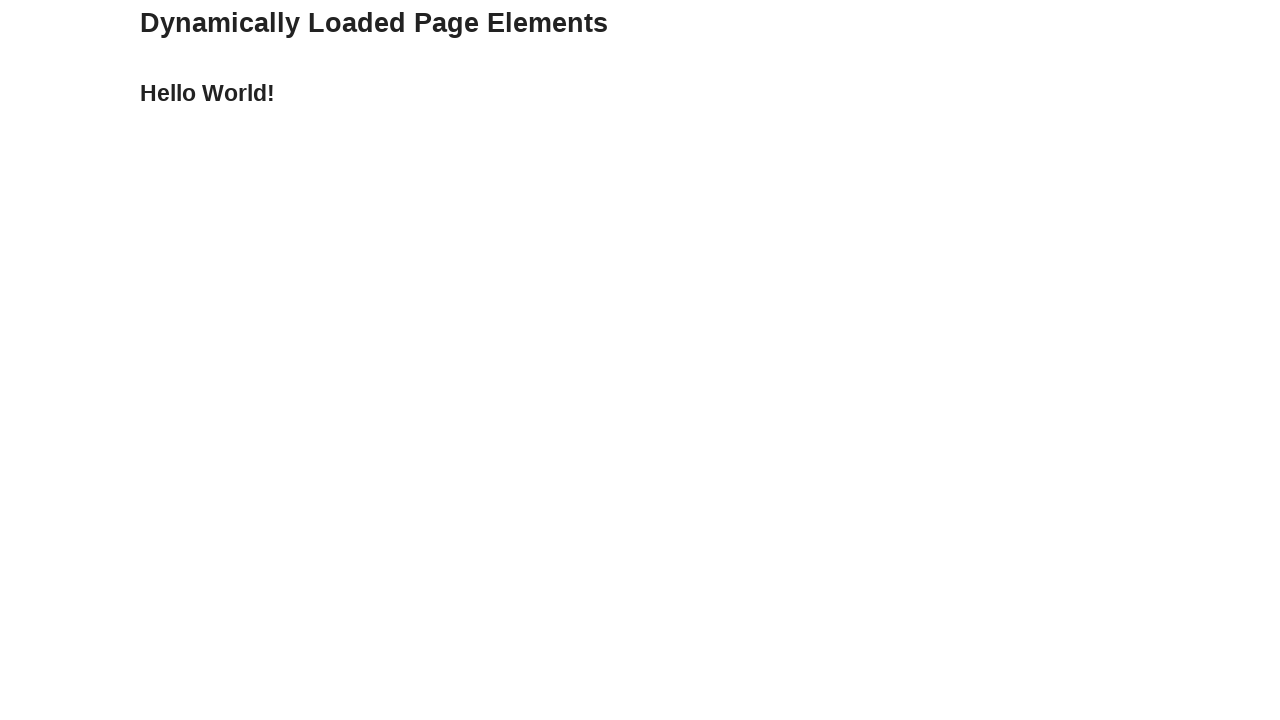